Tests JavaScript alert handling by clicking three different buttons and interacting with simple alert (accept), confirm alert (dismiss), and prompt alert (enter text and accept)

Starting URL: https://syntaxprojects.com/javascript-alert-box-demo.php

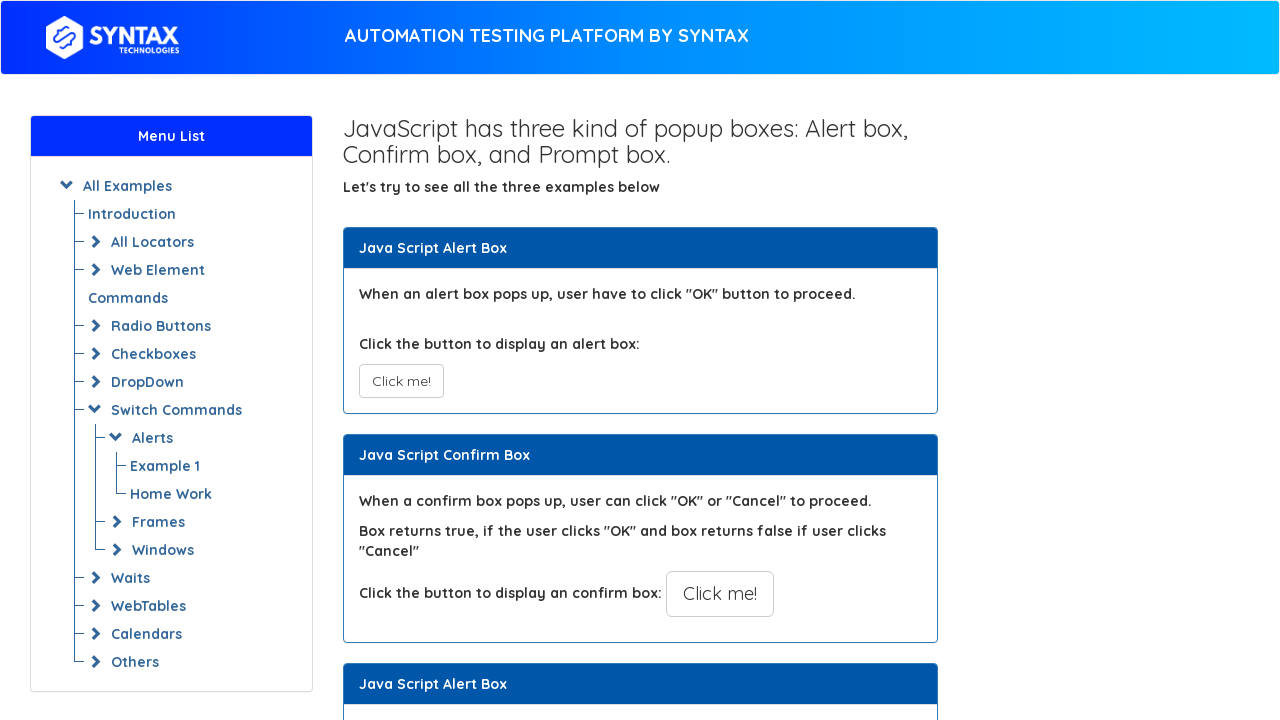

Clicked the simple alert button at (401, 381) on button.btn.btn-default
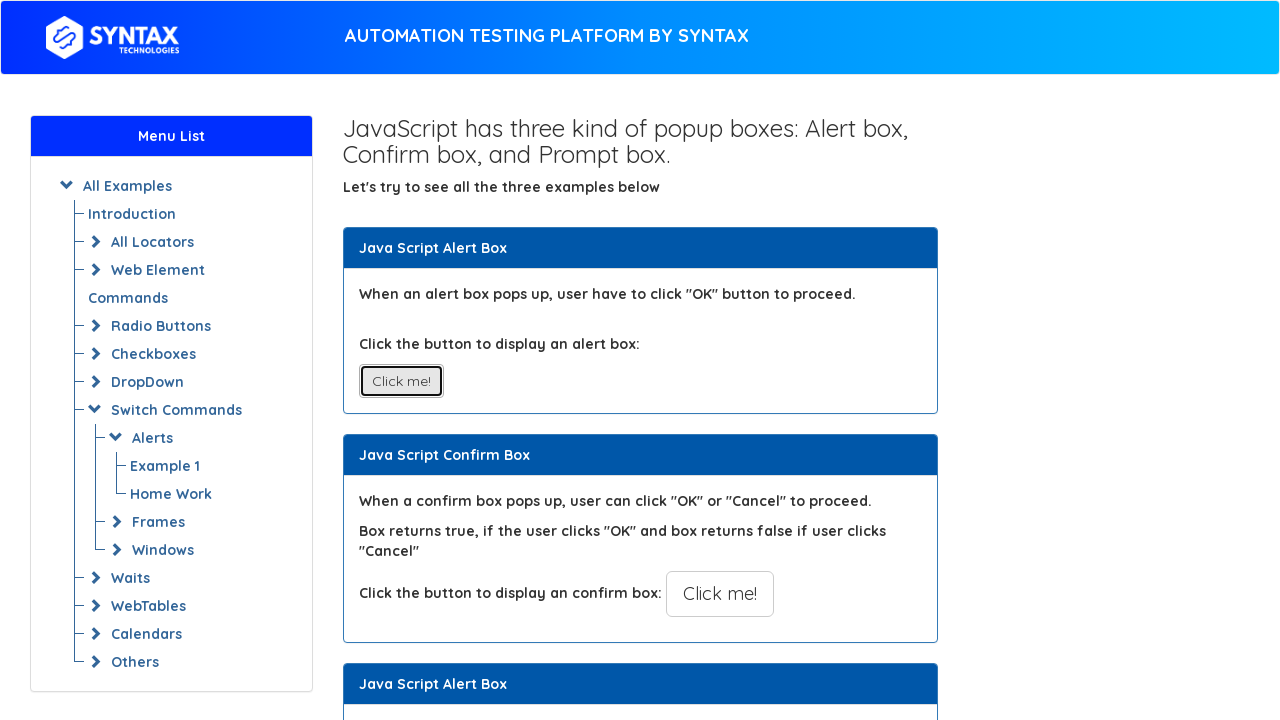

Set up dialog handler to accept simple alert
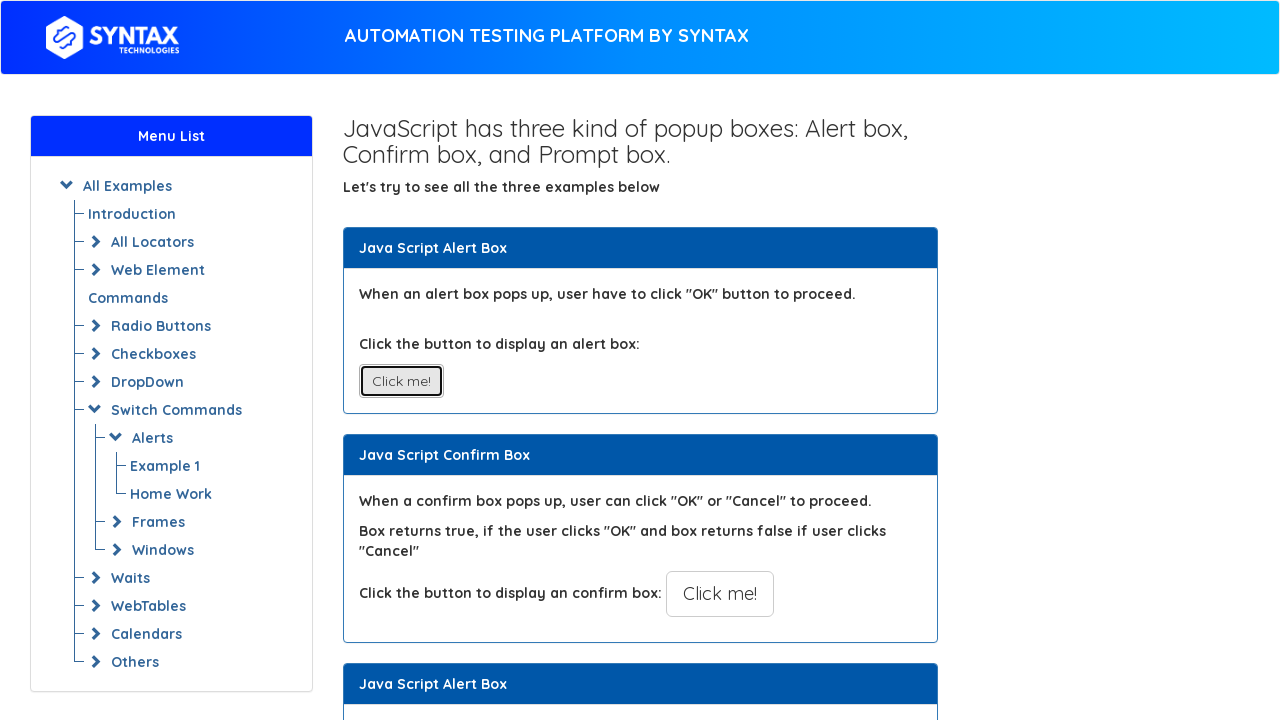

Waited for simple alert to be handled
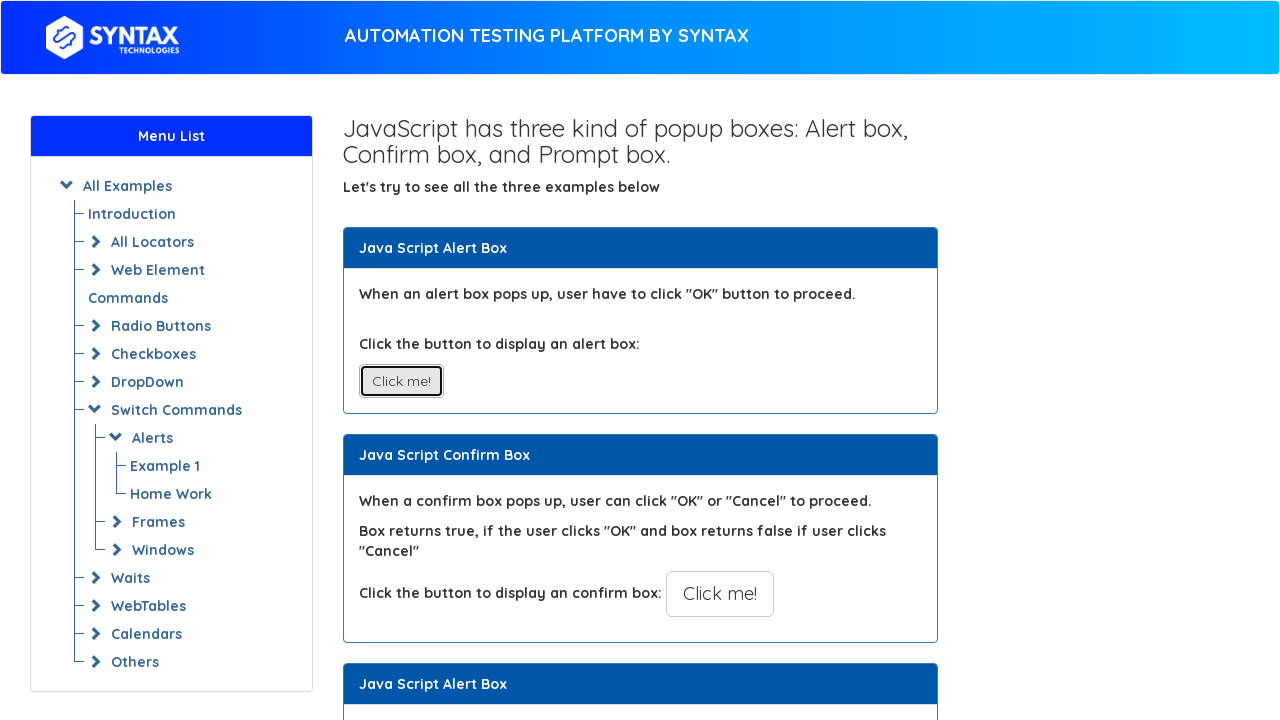

Clicked the confirm alert button at (720, 594) on button[onclick='myConfirmFunction()']
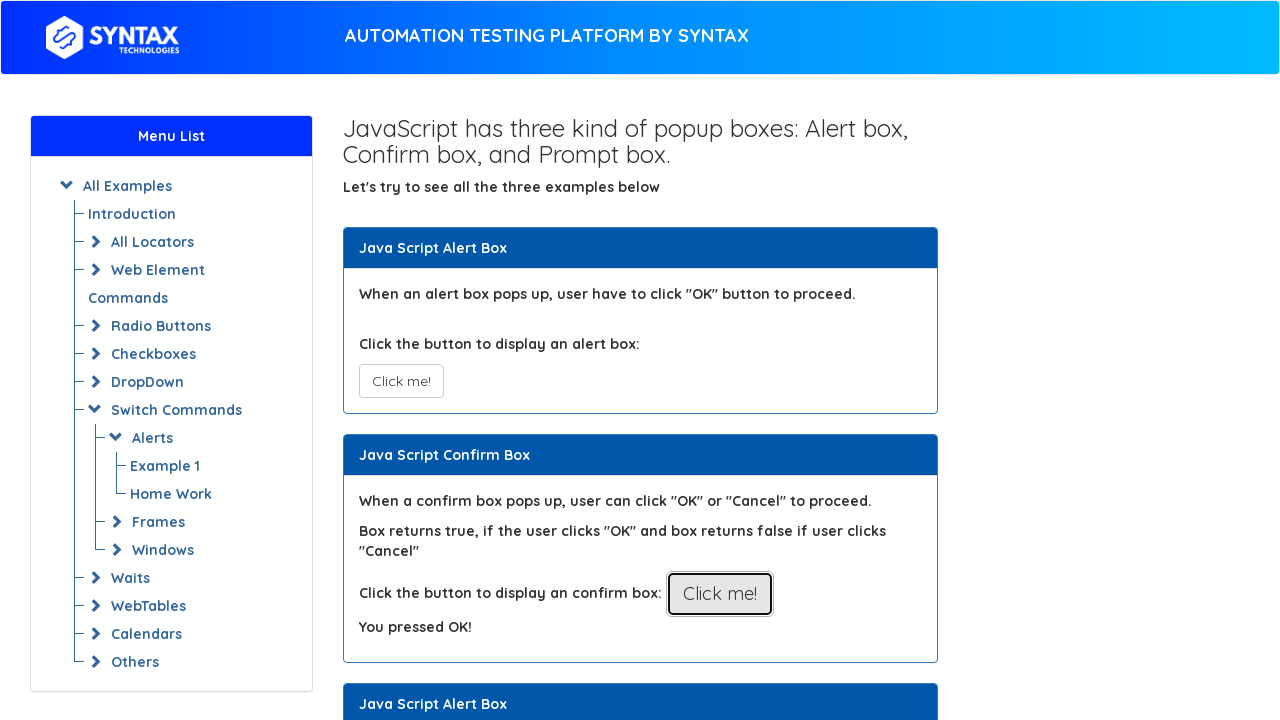

Set up dialog handler to dismiss confirm alert
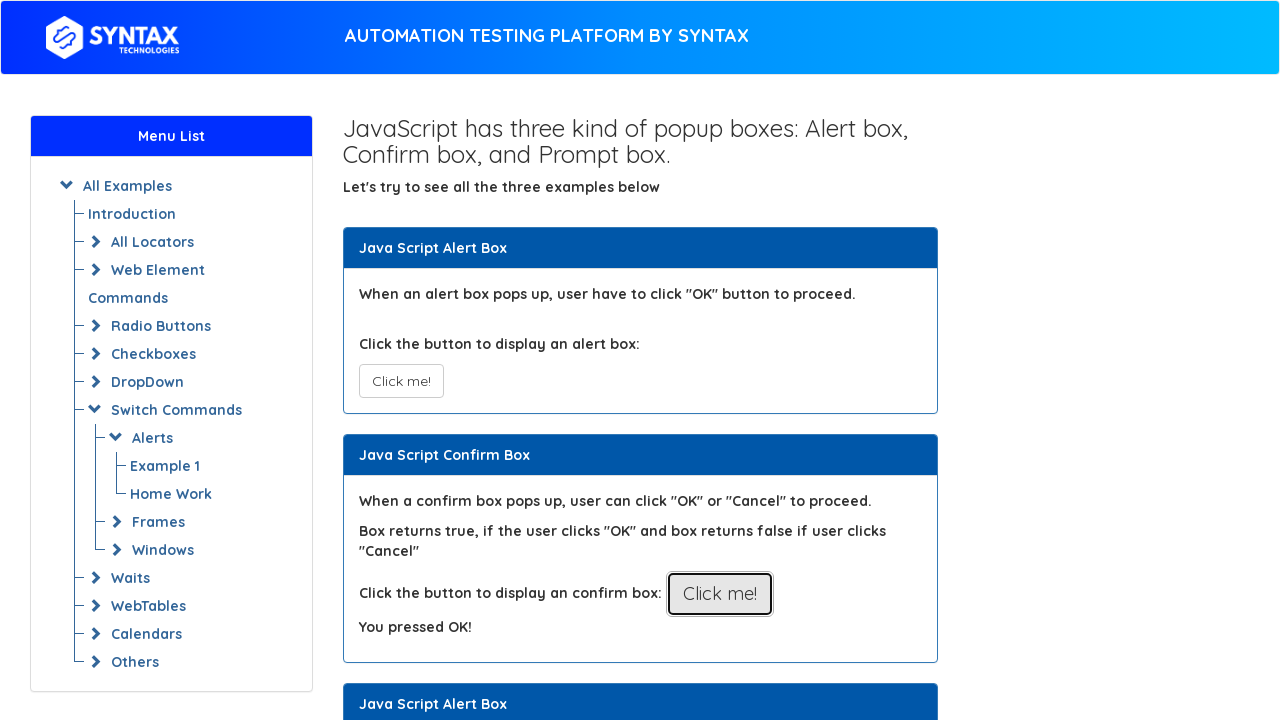

Waited for confirm alert to be dismissed
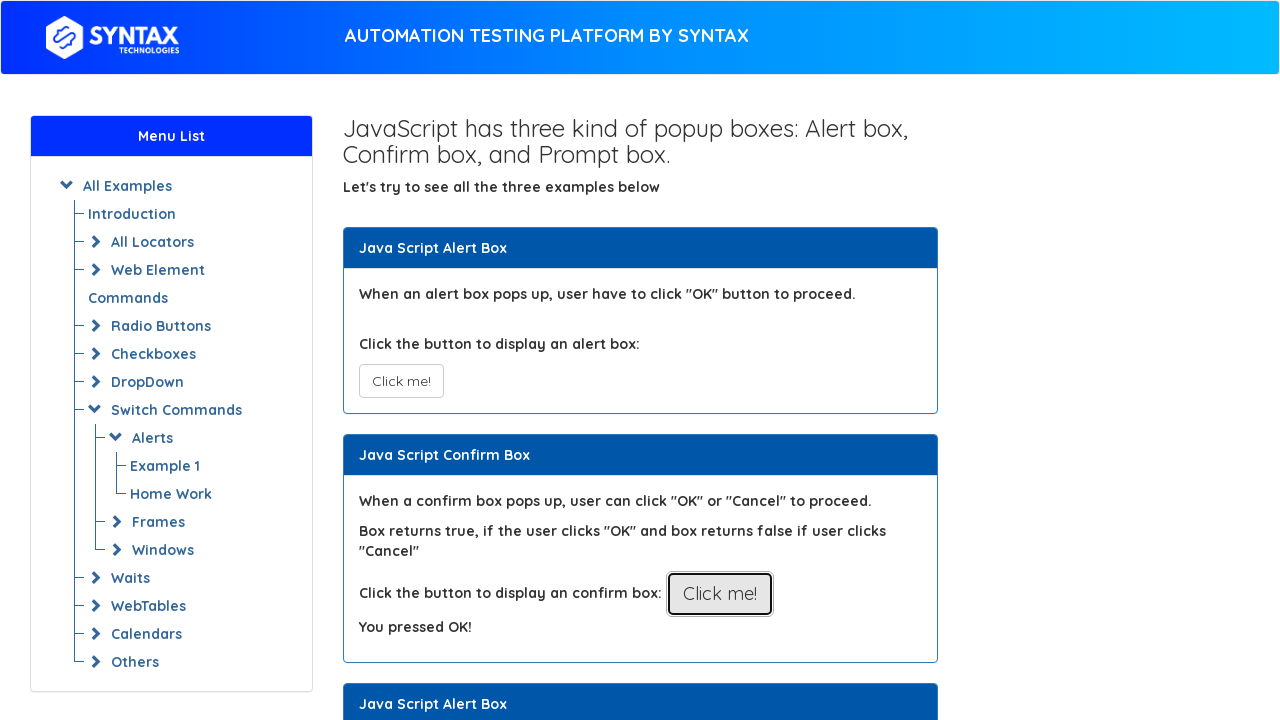

Clicked the prompt alert button at (714, 360) on button[onclick='myPromptFunction()']
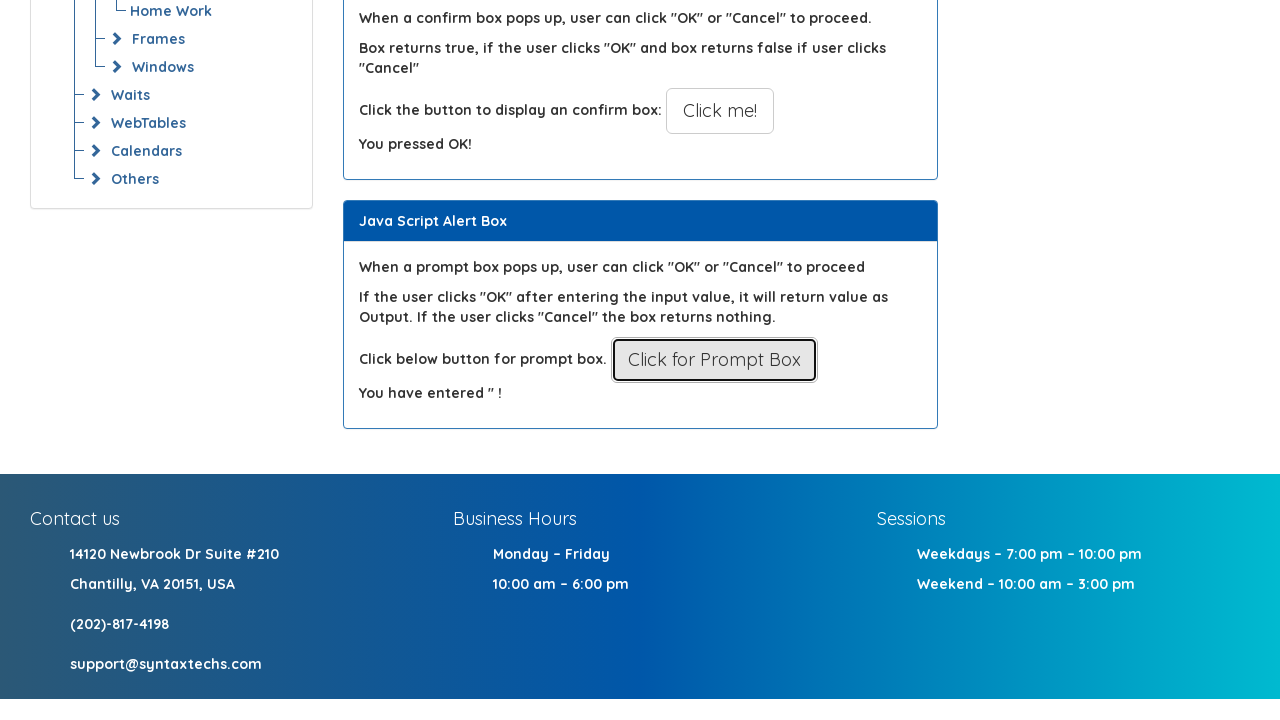

Set up dialog handler to accept prompt alert with text 'Marcus Johnson'
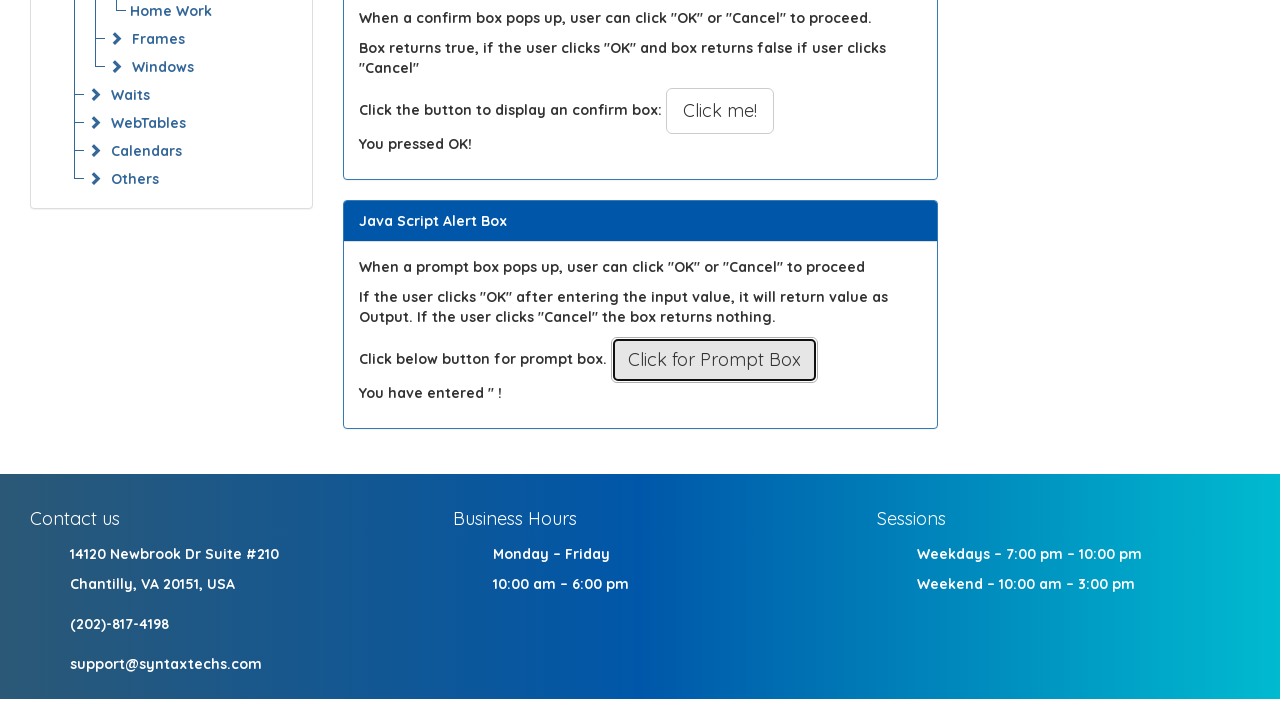

Waited for prompt alert to be handled
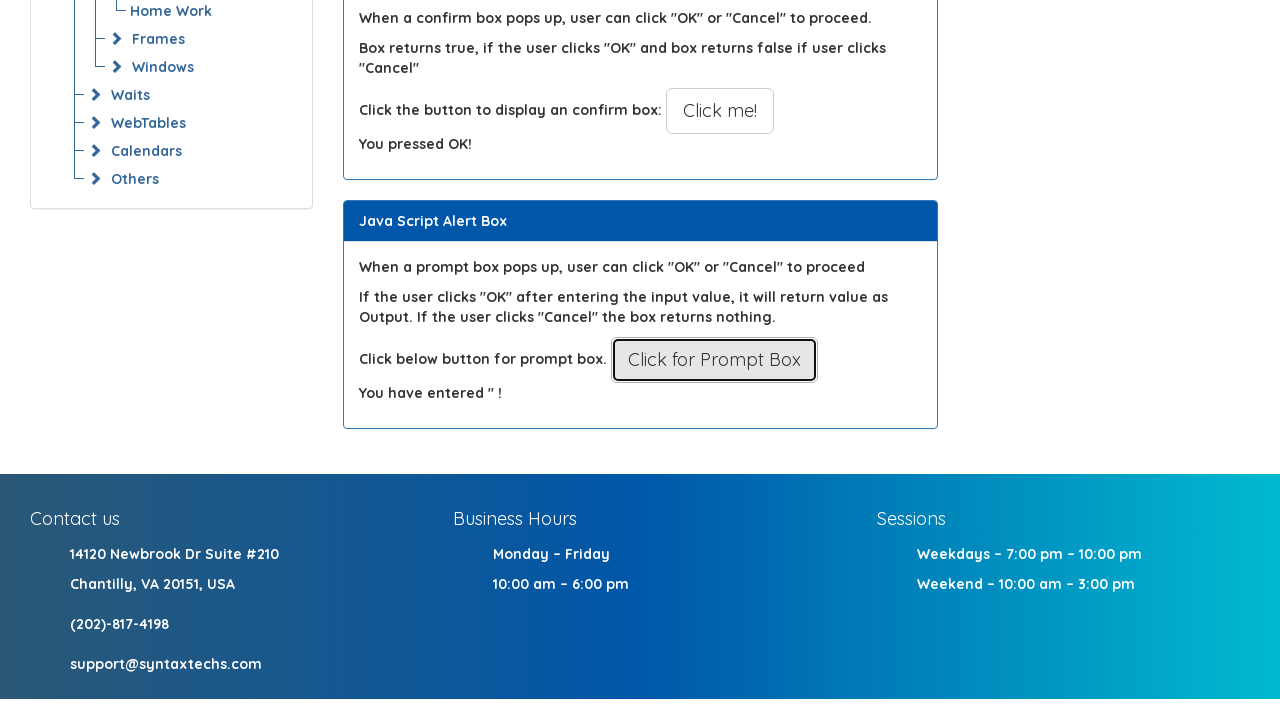

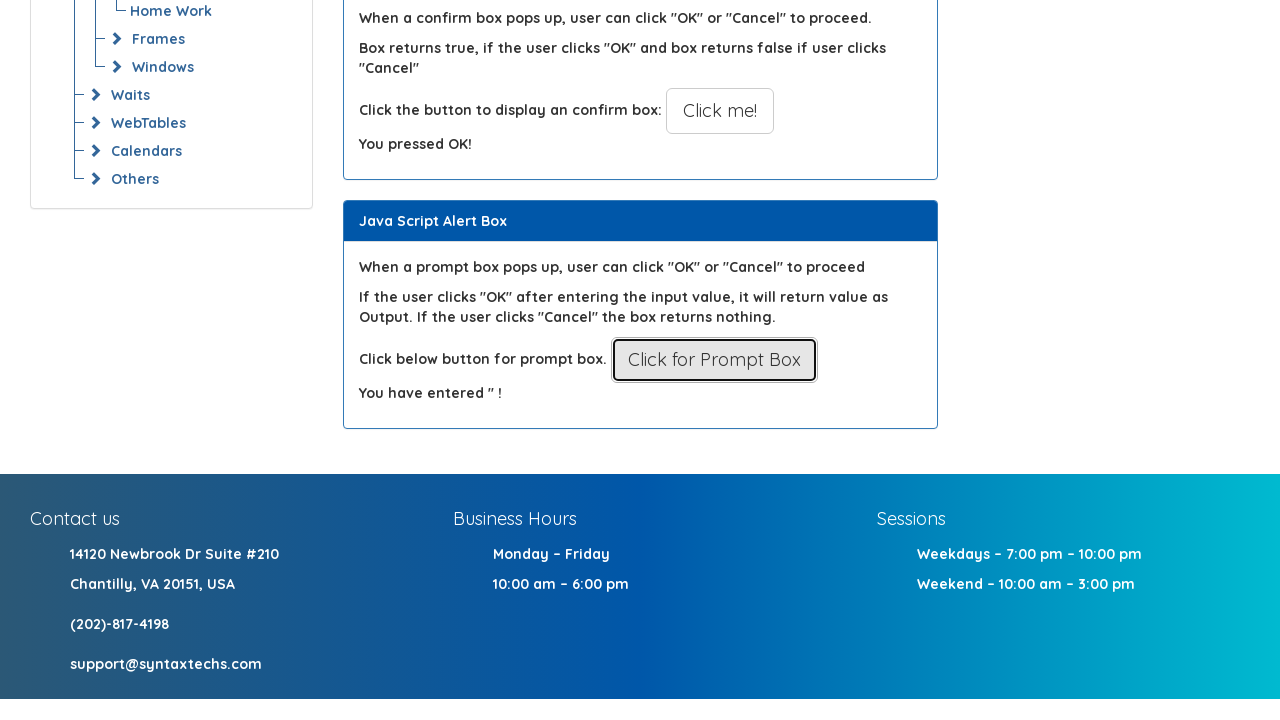